Tests static dropdown selection functionality by selecting options using three different methods: by index, by visible text, and by value

Starting URL: https://rahulshettyacademy.com/dropdownsPractise/

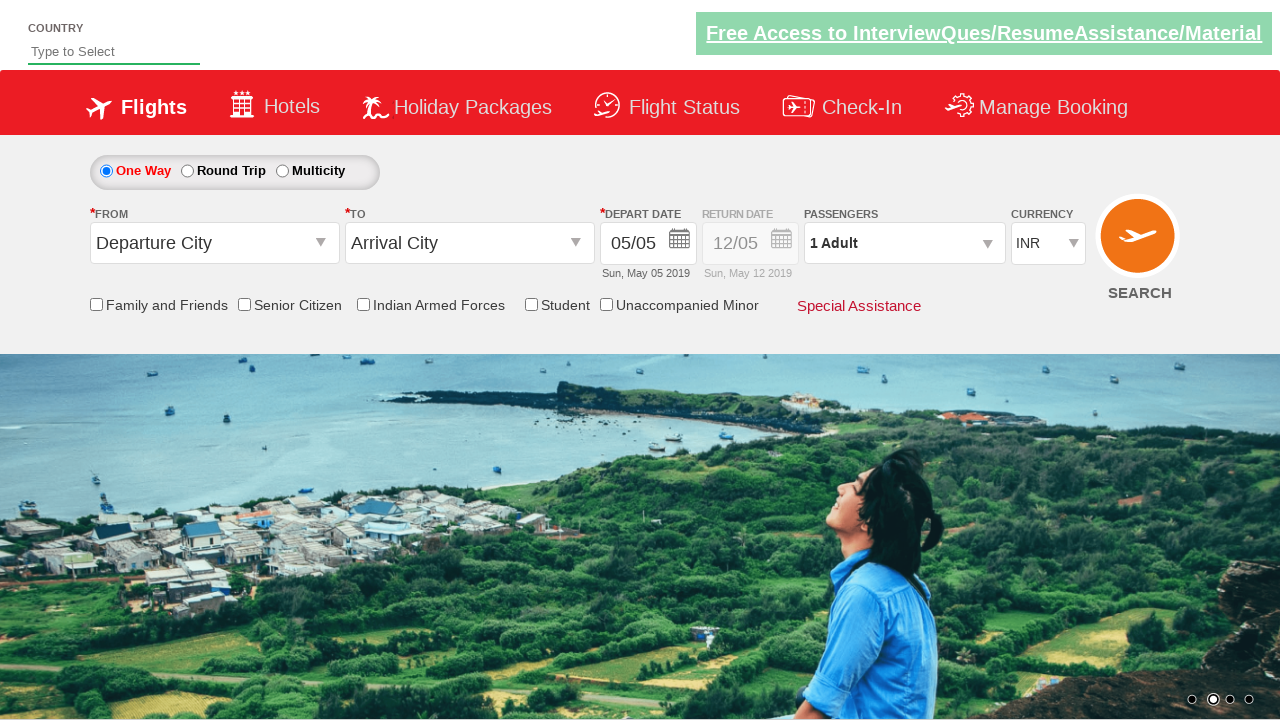

Selected dropdown option by index 2 (third option) on #ctl00_mainContent_DropDownListCurrency
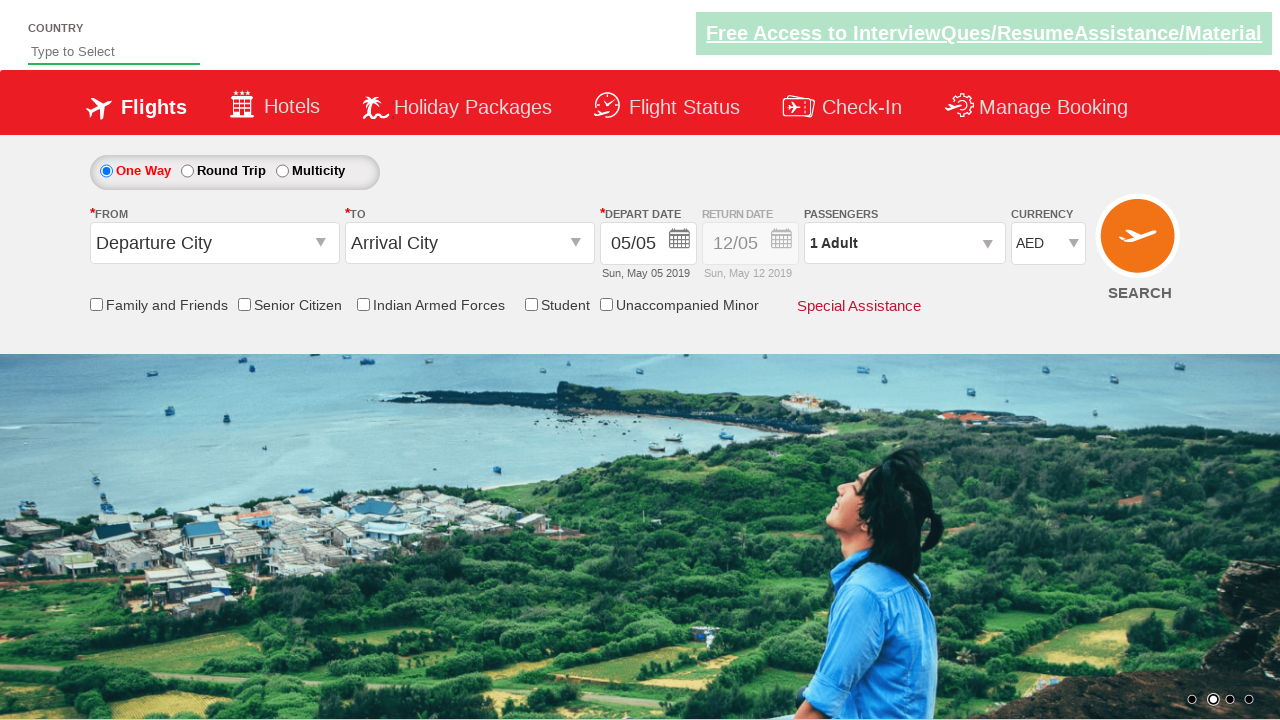

Selected dropdown option by visible text 'USD' on #ctl00_mainContent_DropDownListCurrency
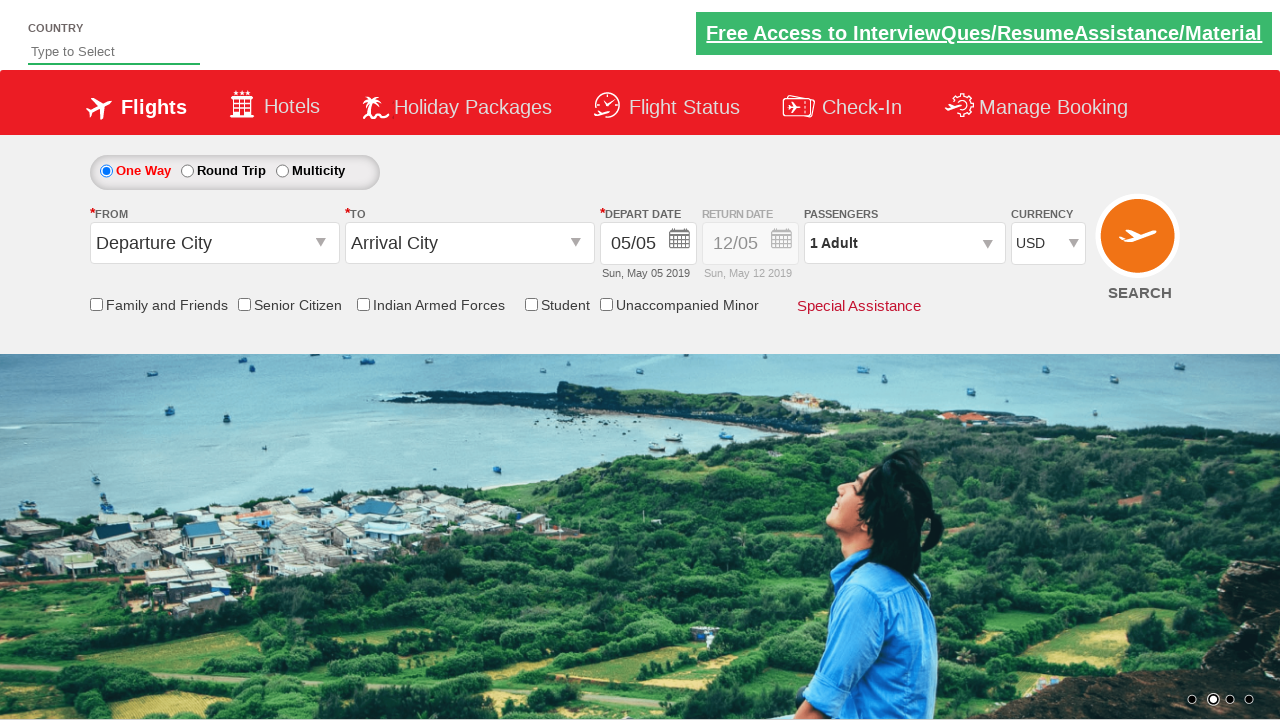

Selected dropdown option by value 'INR' on #ctl00_mainContent_DropDownListCurrency
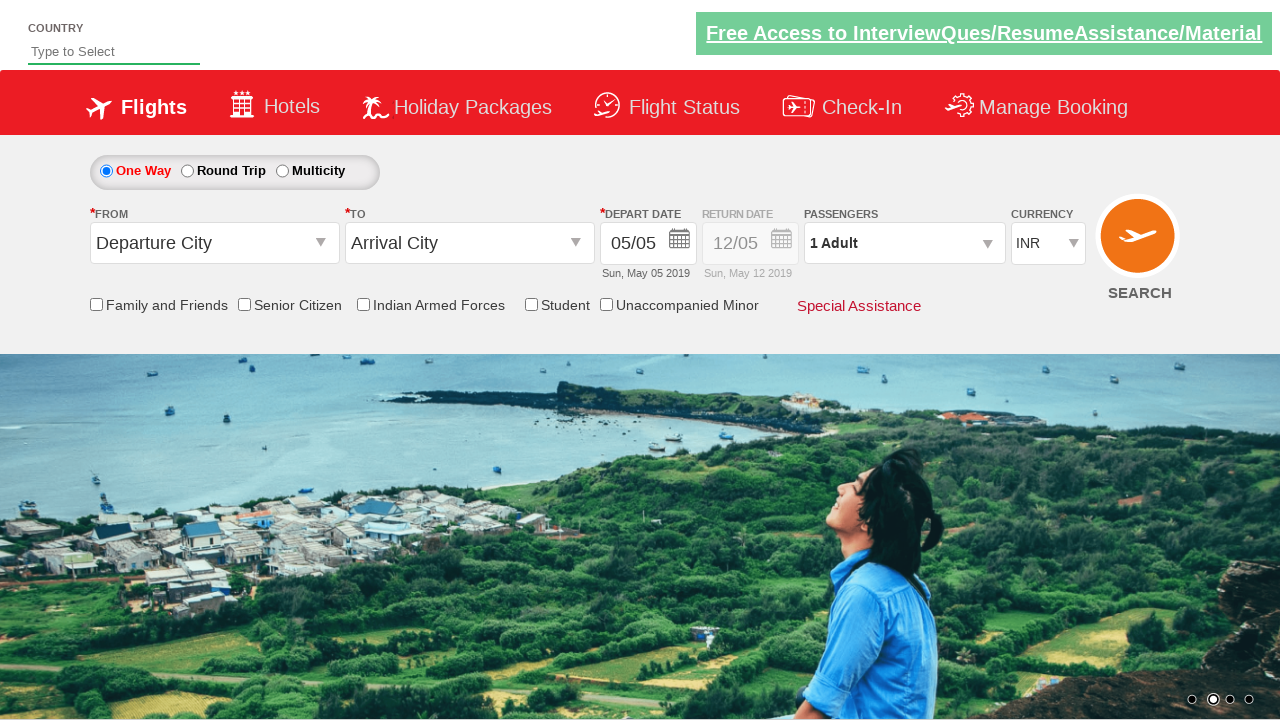

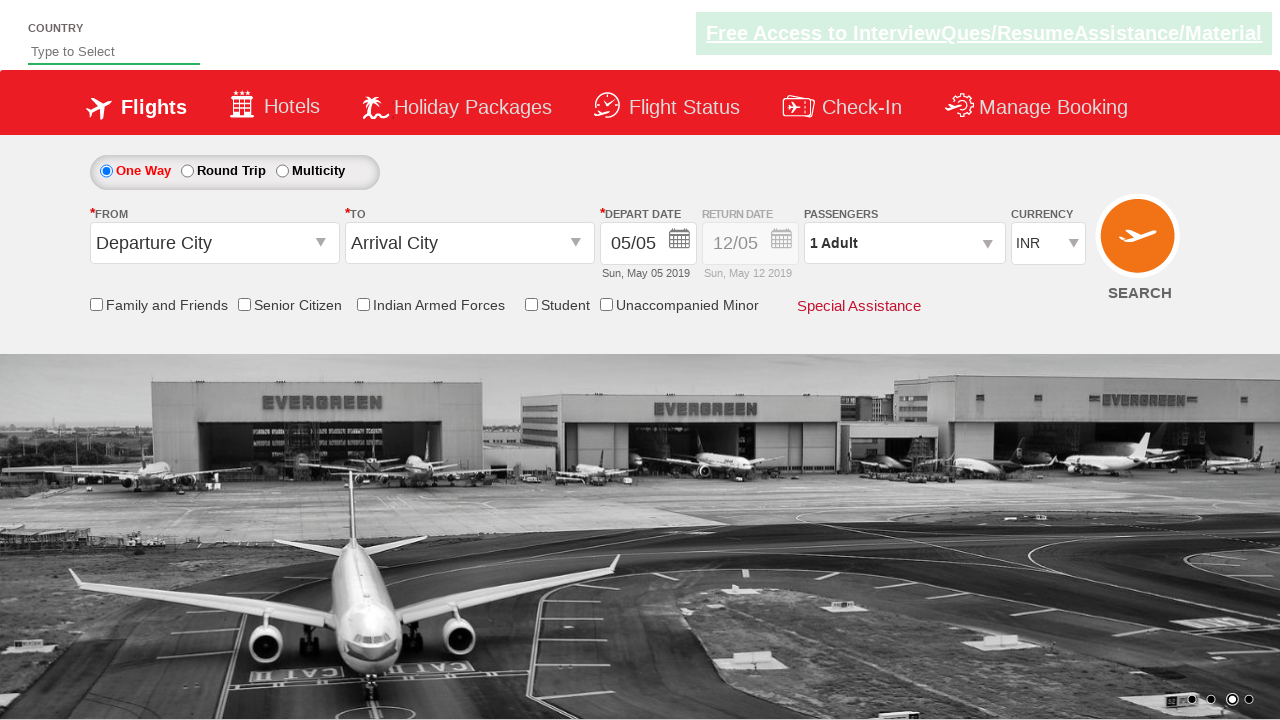